Tests dynamic content loading by clicking a start button and waiting for hidden content to become visible

Starting URL: https://the-internet.herokuapp.com/dynamic_loading/1

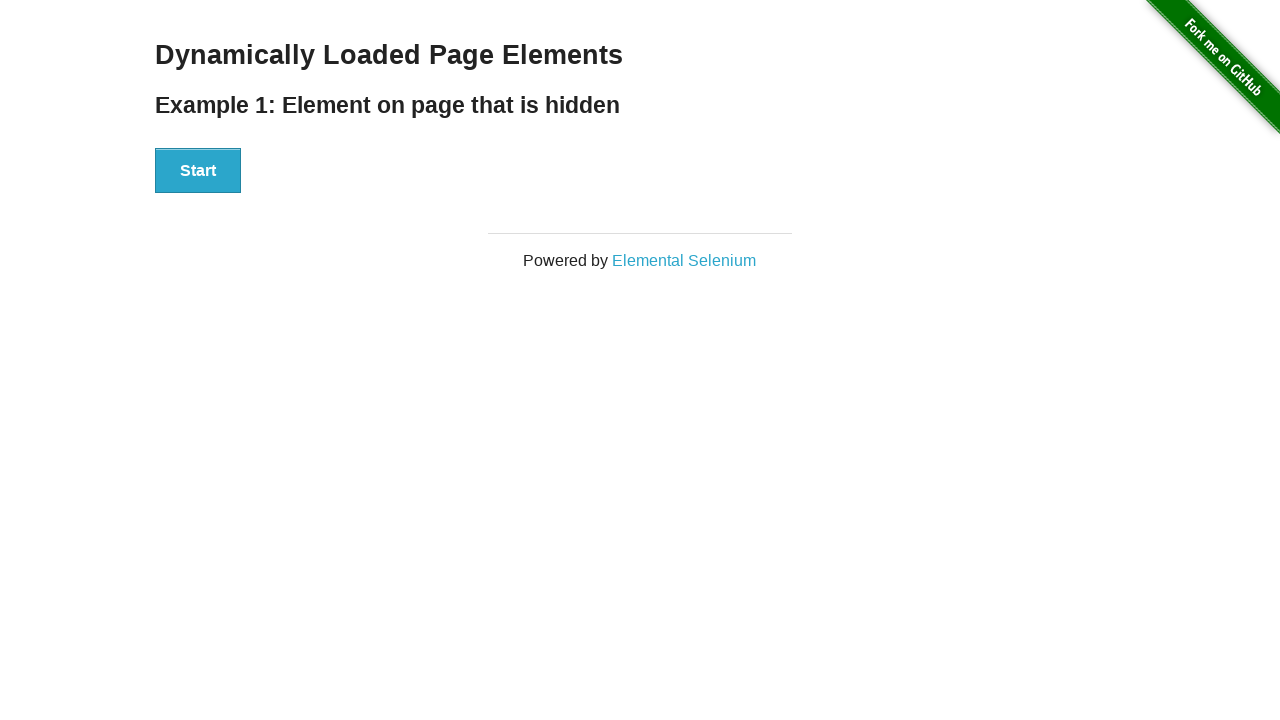

Clicked Start button to trigger dynamic content loading at (198, 171) on xpath=//button[text()='Start']
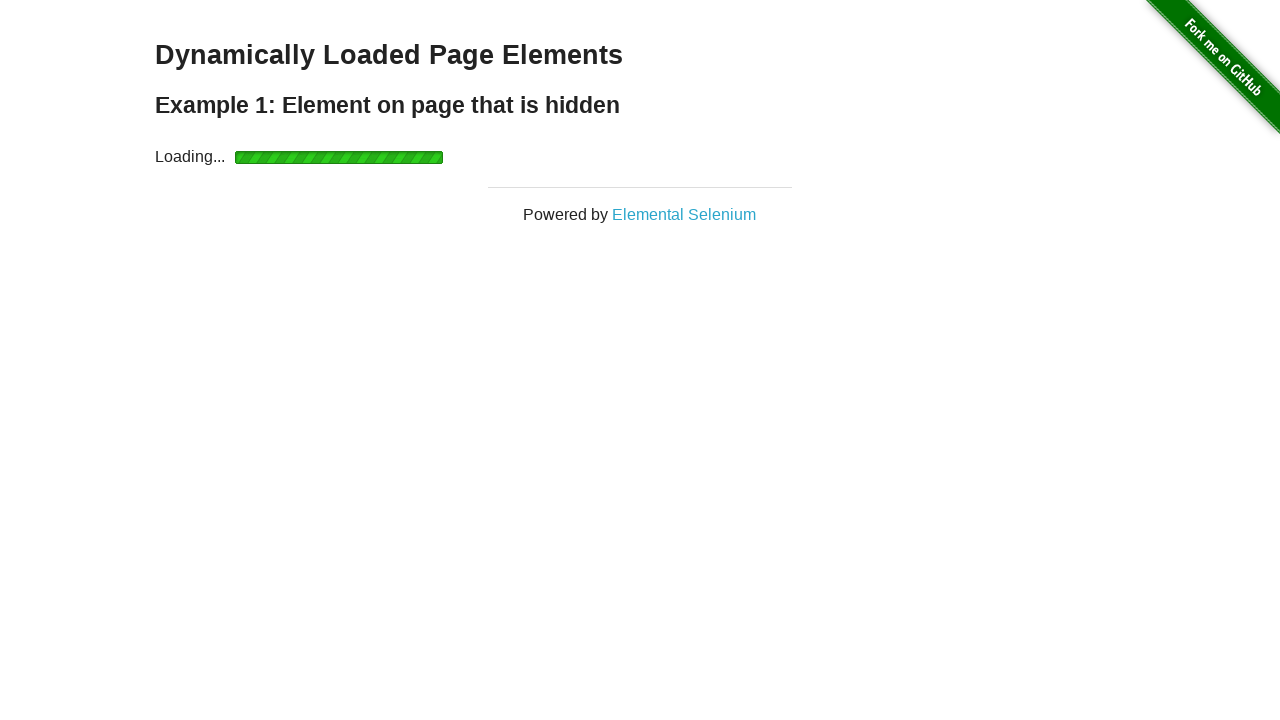

Waited for dynamically loaded content to become visible
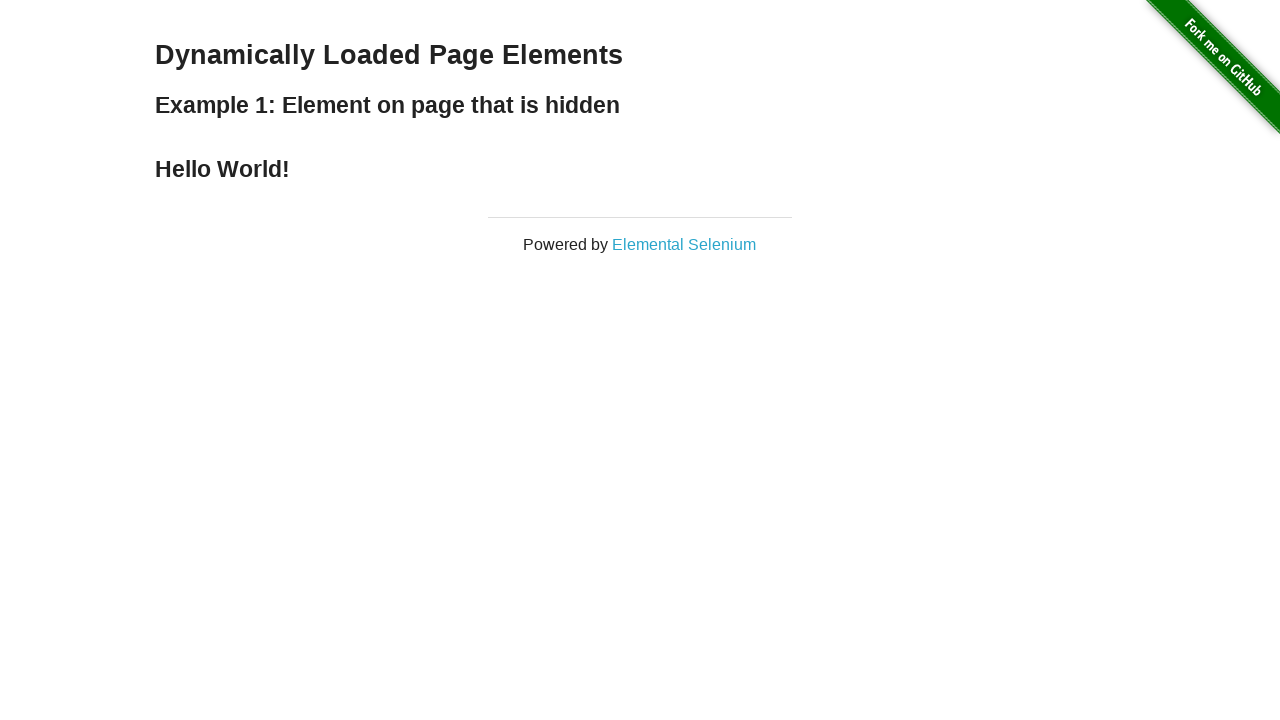

Retrieved loaded text: 'Hello World!'
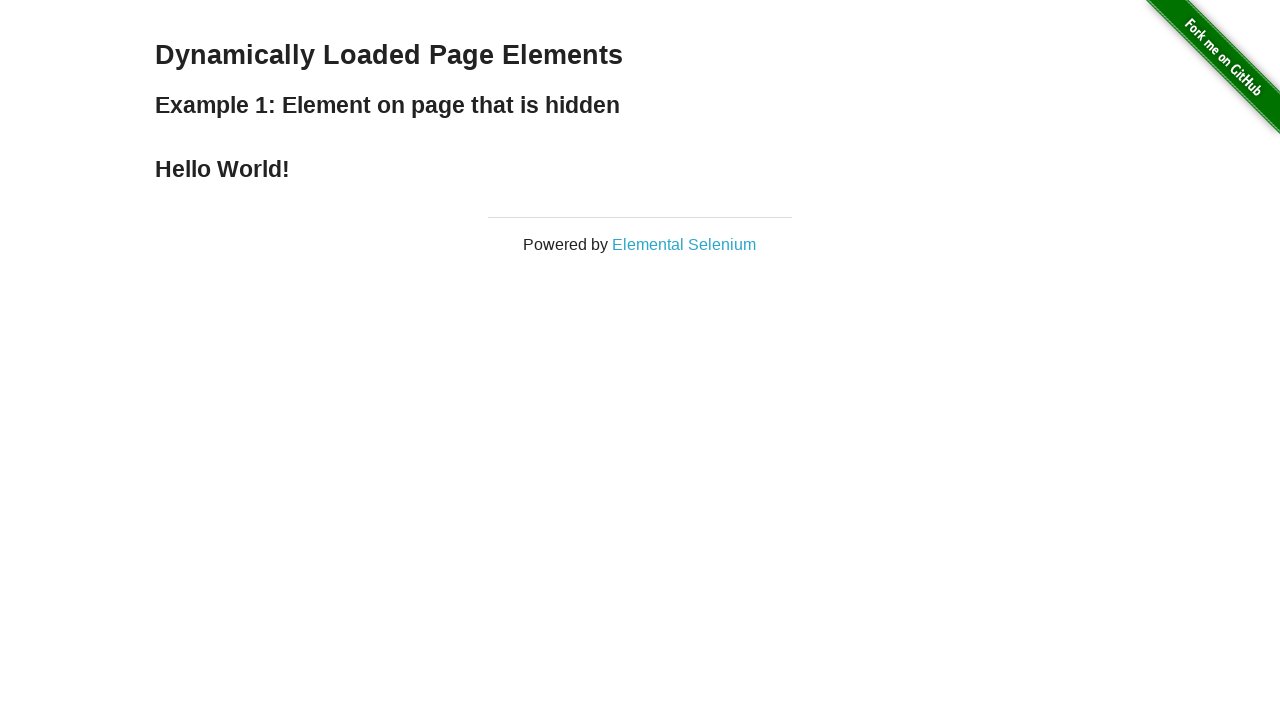

Printed loaded text to console
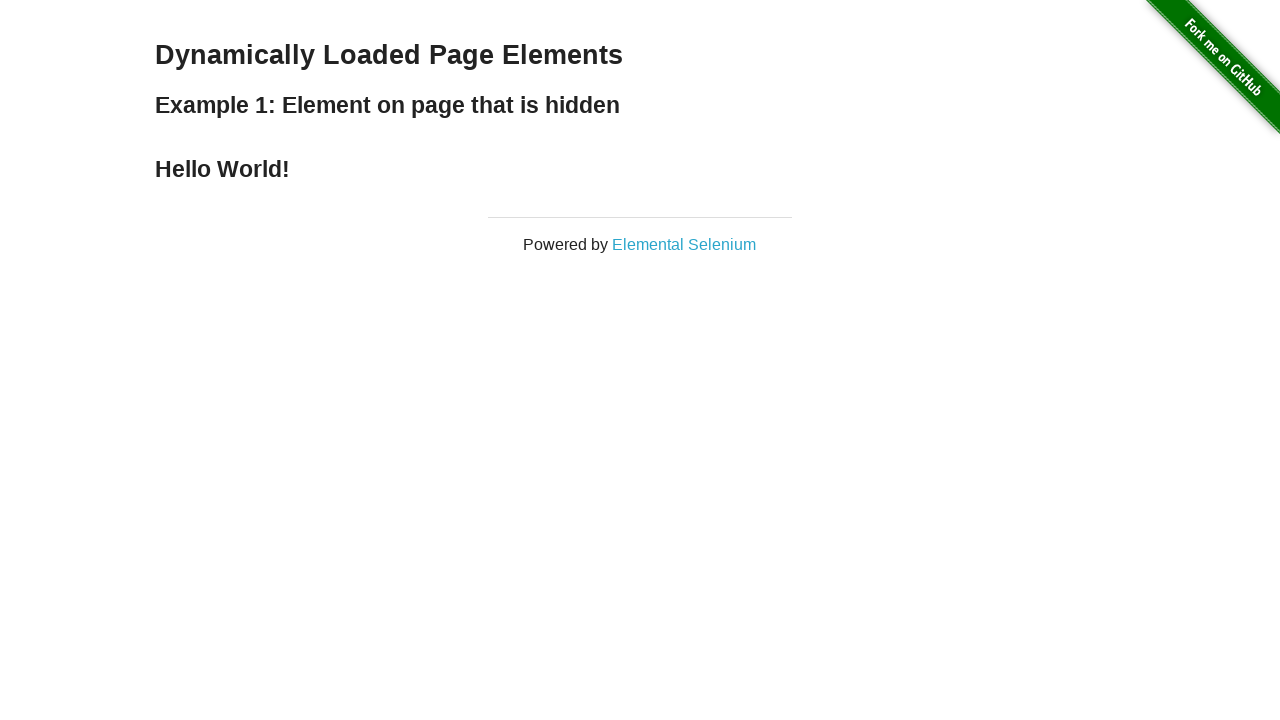

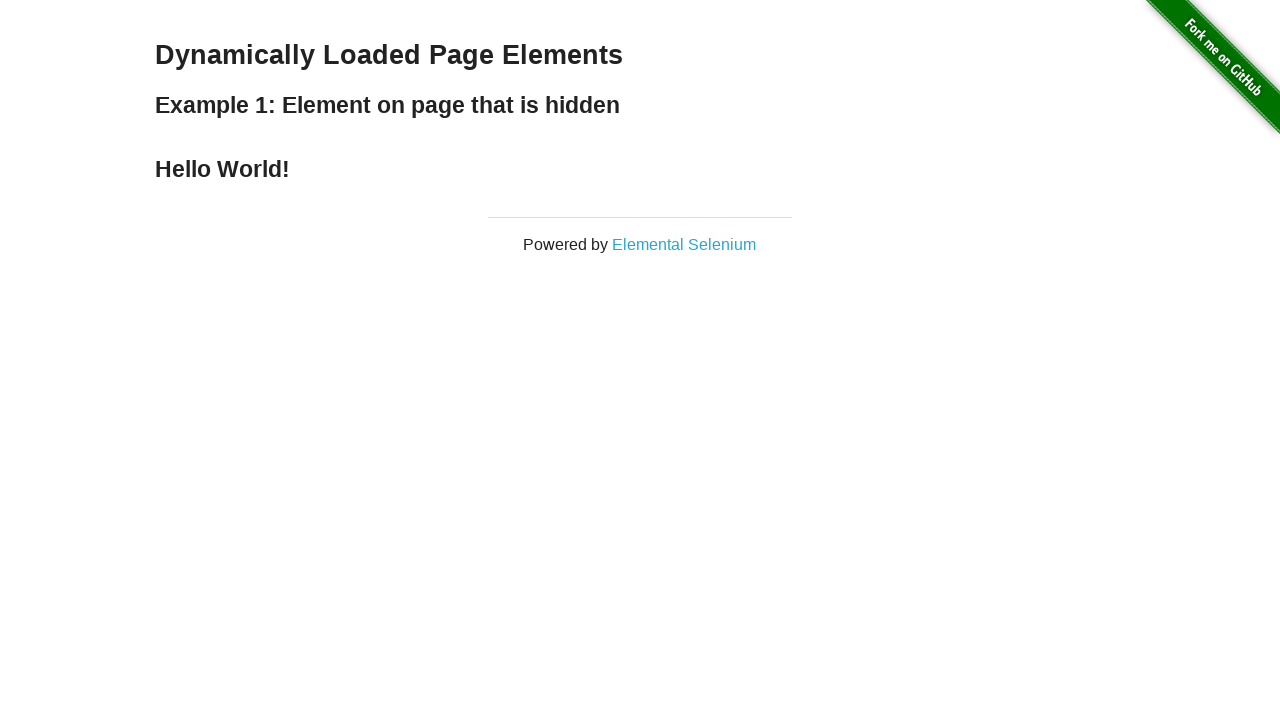